Tests valid multiplication operation on the calculator

Starting URL: https://testsheepnz.github.io/BasicCalculator.html

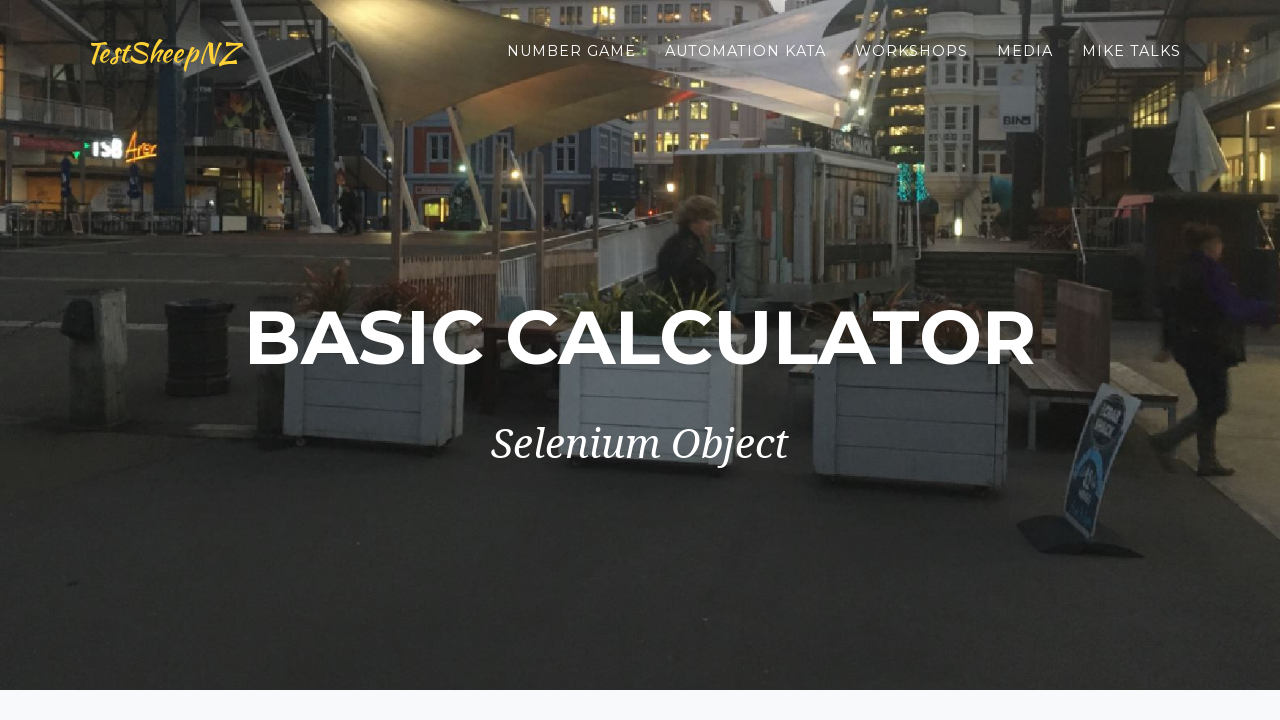

Filled first number field with '4' on #number1Field
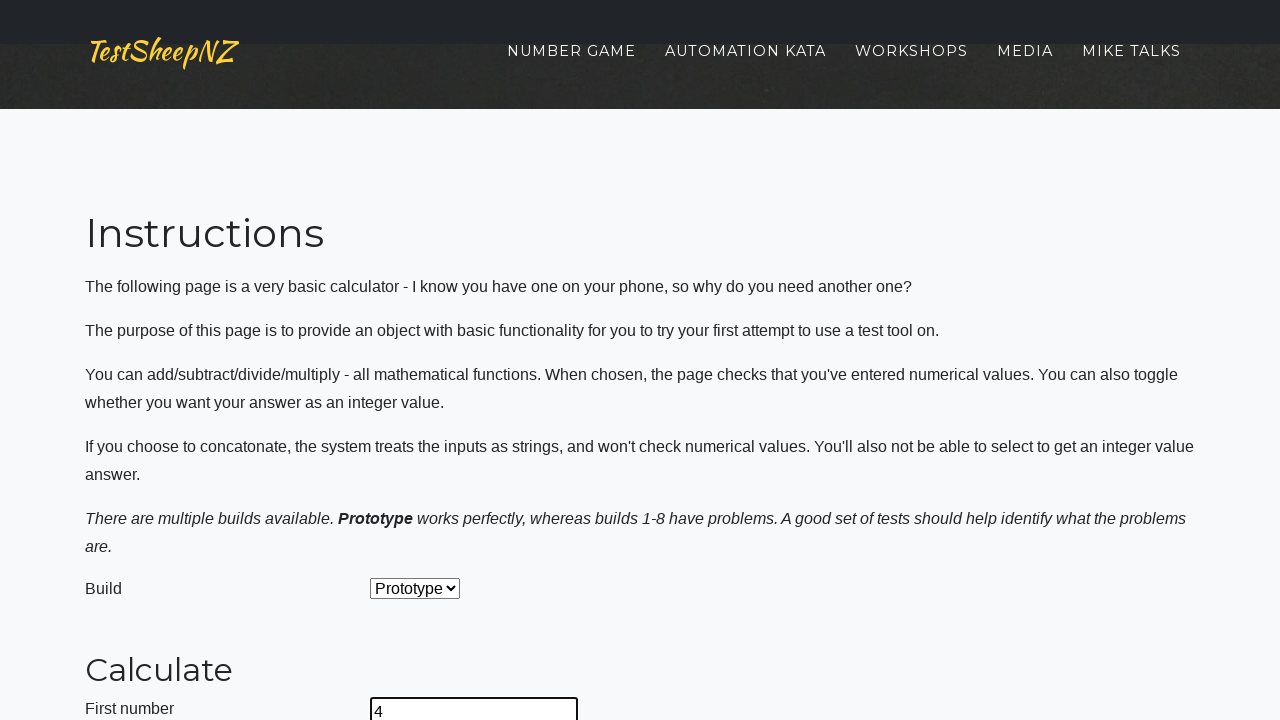

Filled second number field with '5' on #number2Field
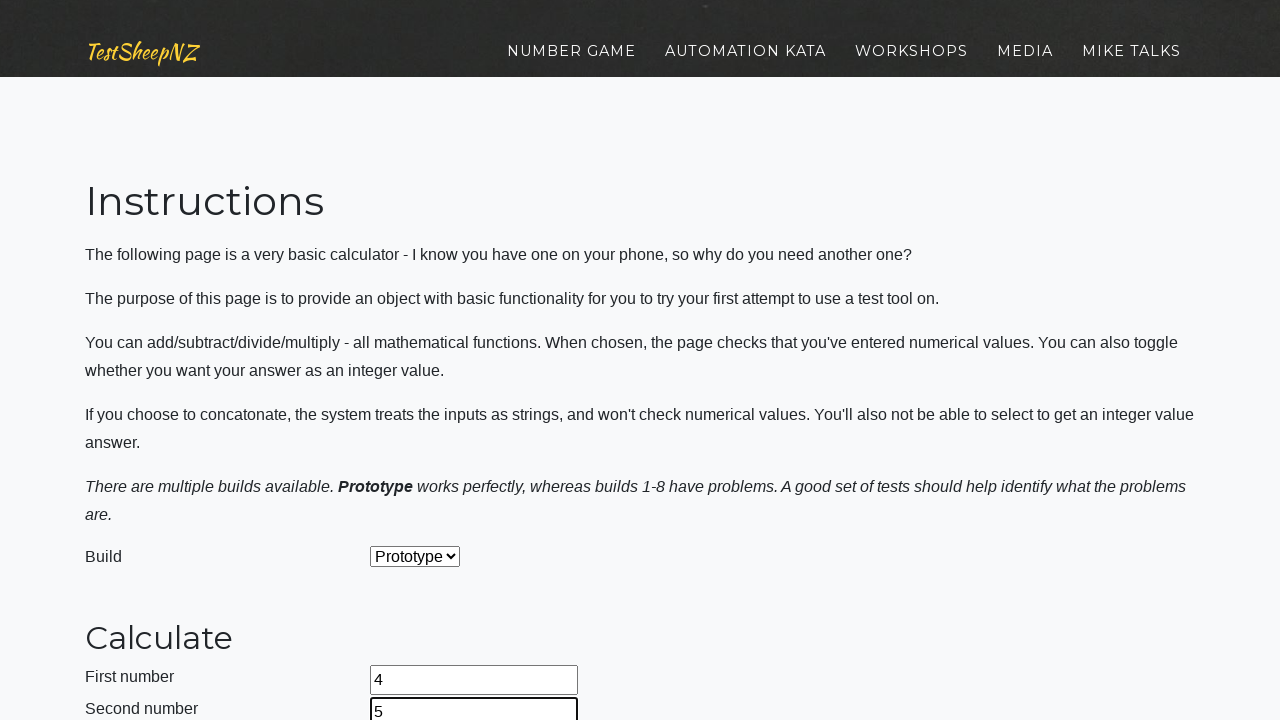

Selected 'Multiply' operation from dropdown on #selectOperationDropdown
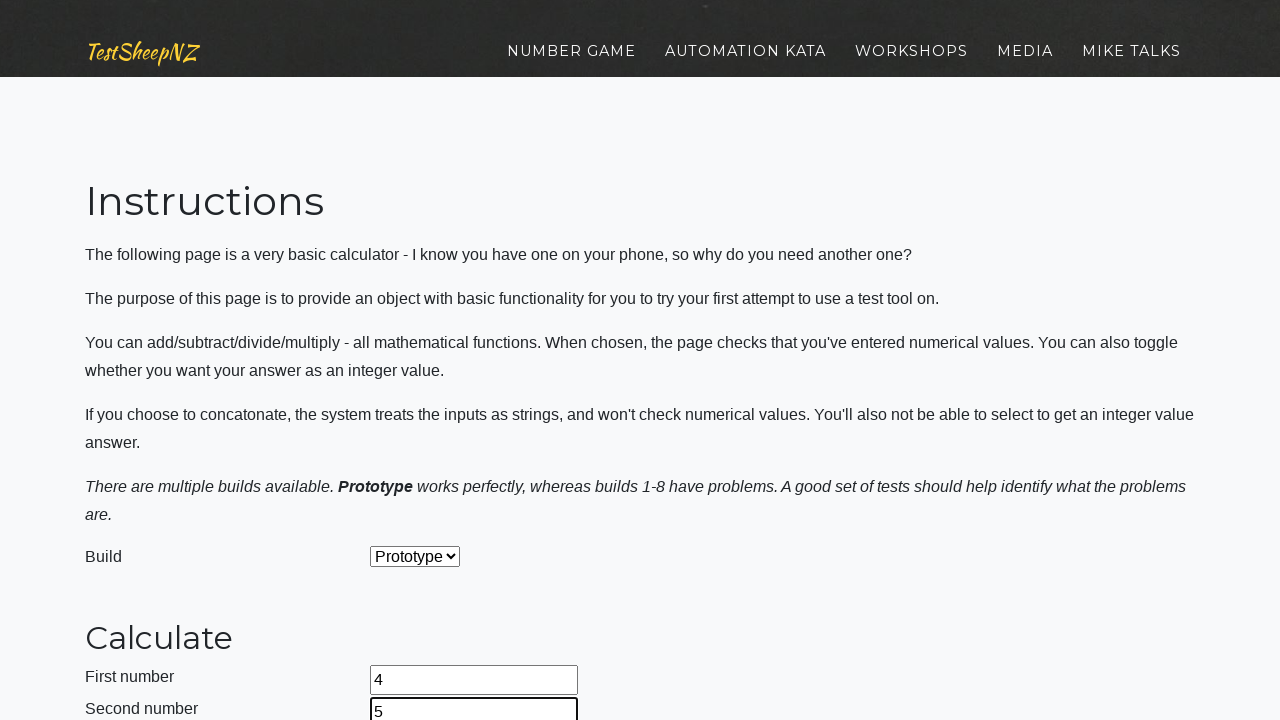

Clicked calculate button to compute multiplication at (422, 361) on #calculateButton
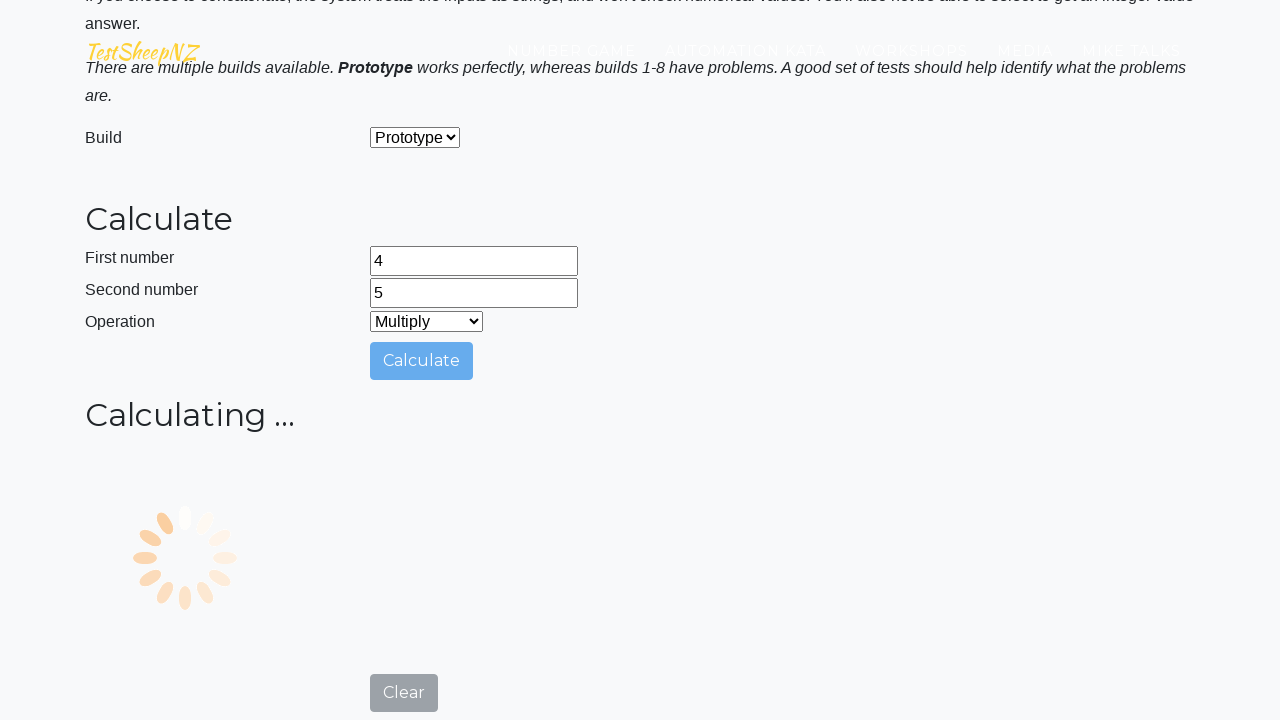

Waited 1000ms for result to be displayed
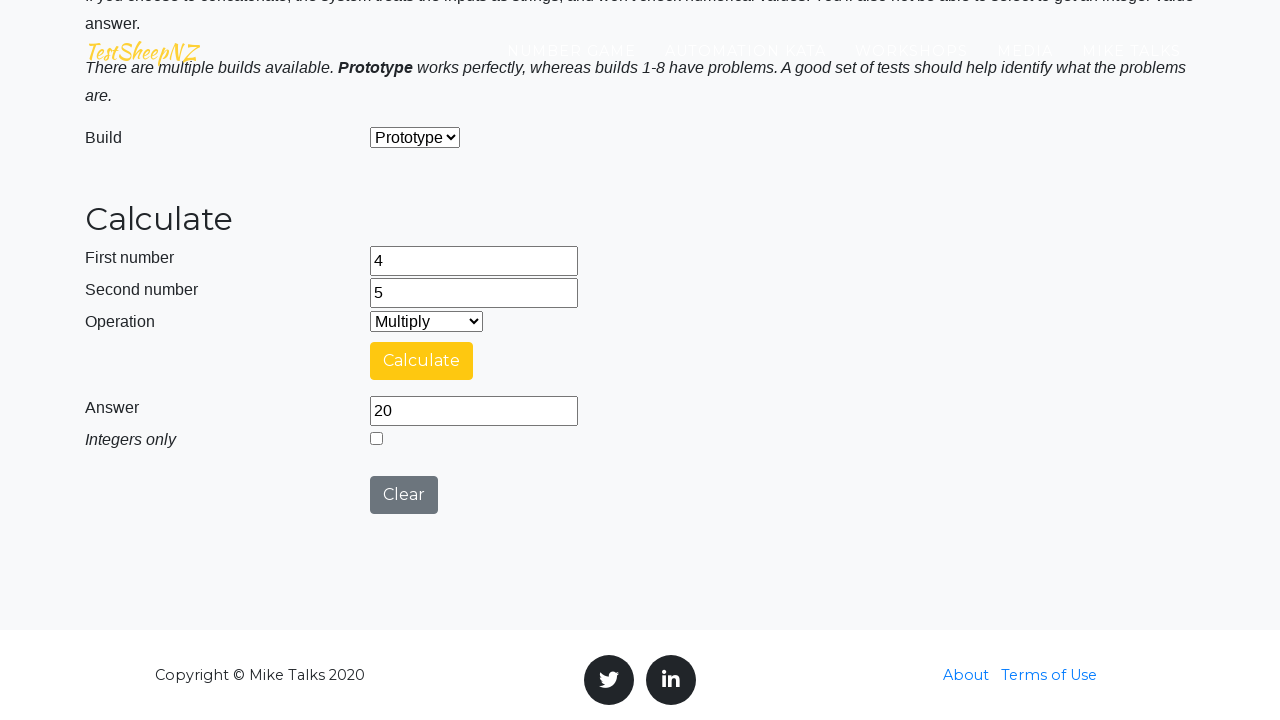

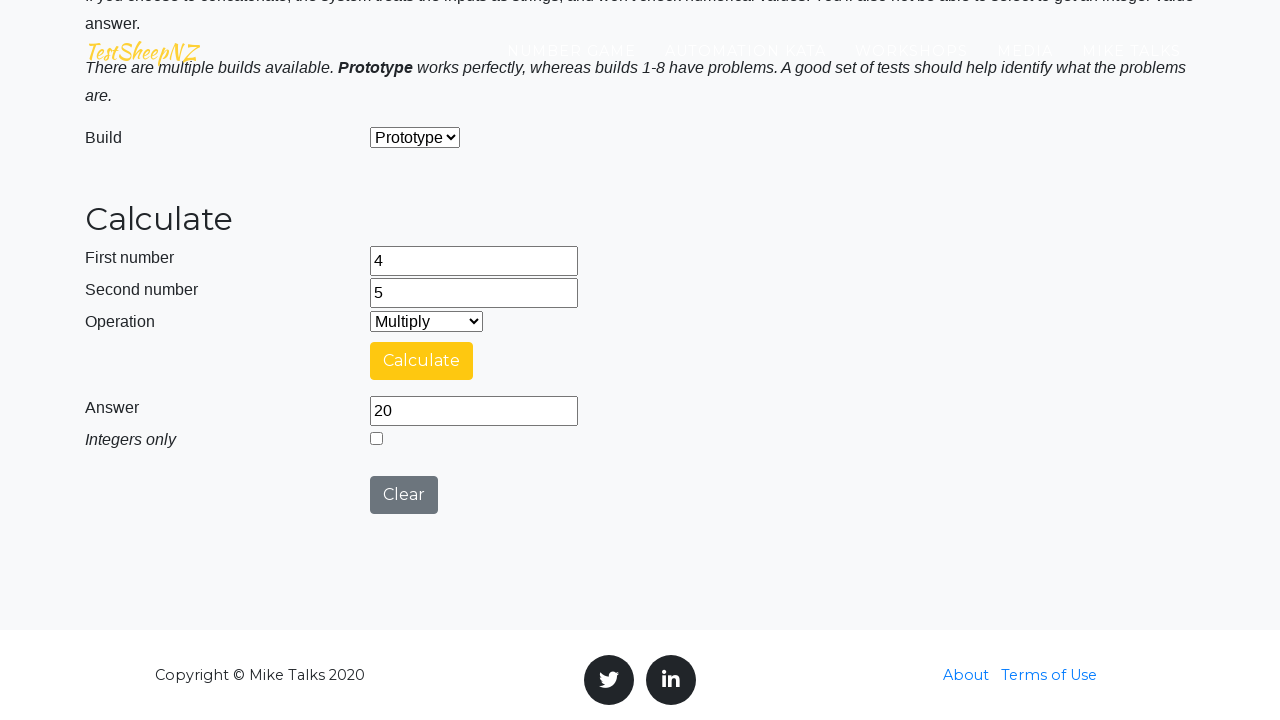